Tests Python.org search functionality by searching for "pycon" and verifying results are displayed

Starting URL: http://www.python.org

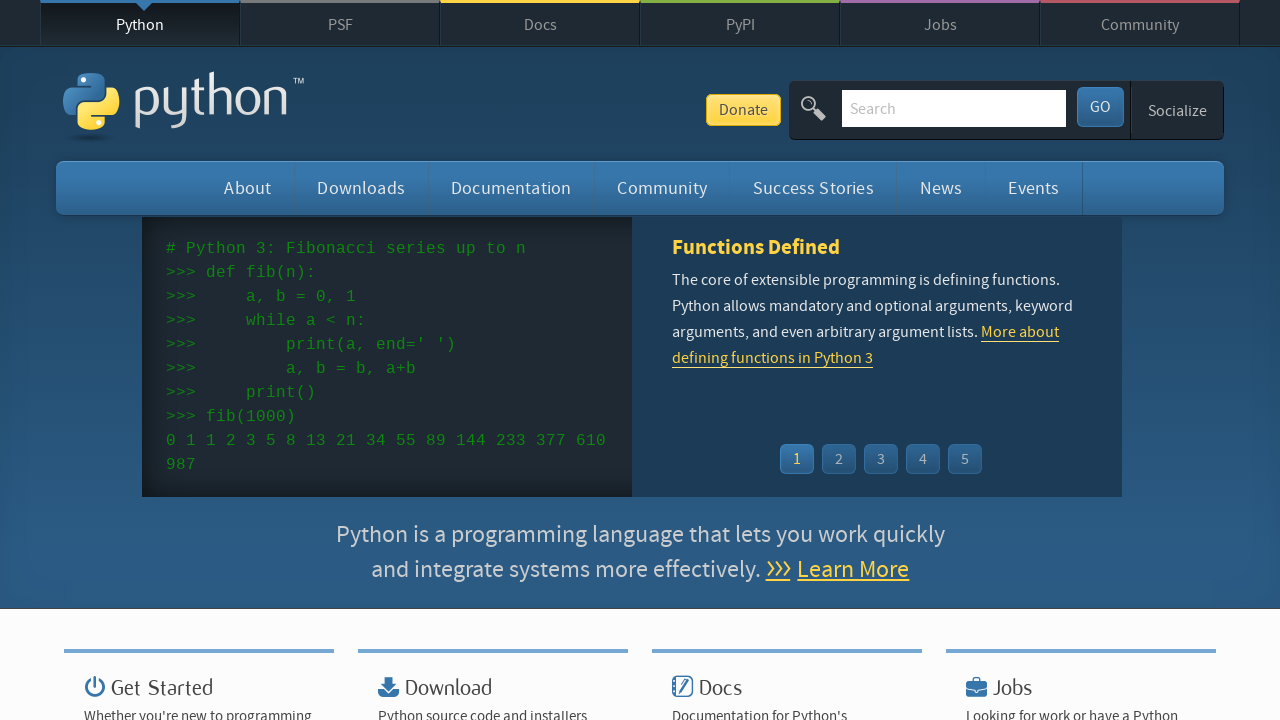

Cleared the search input field on input[name='q']
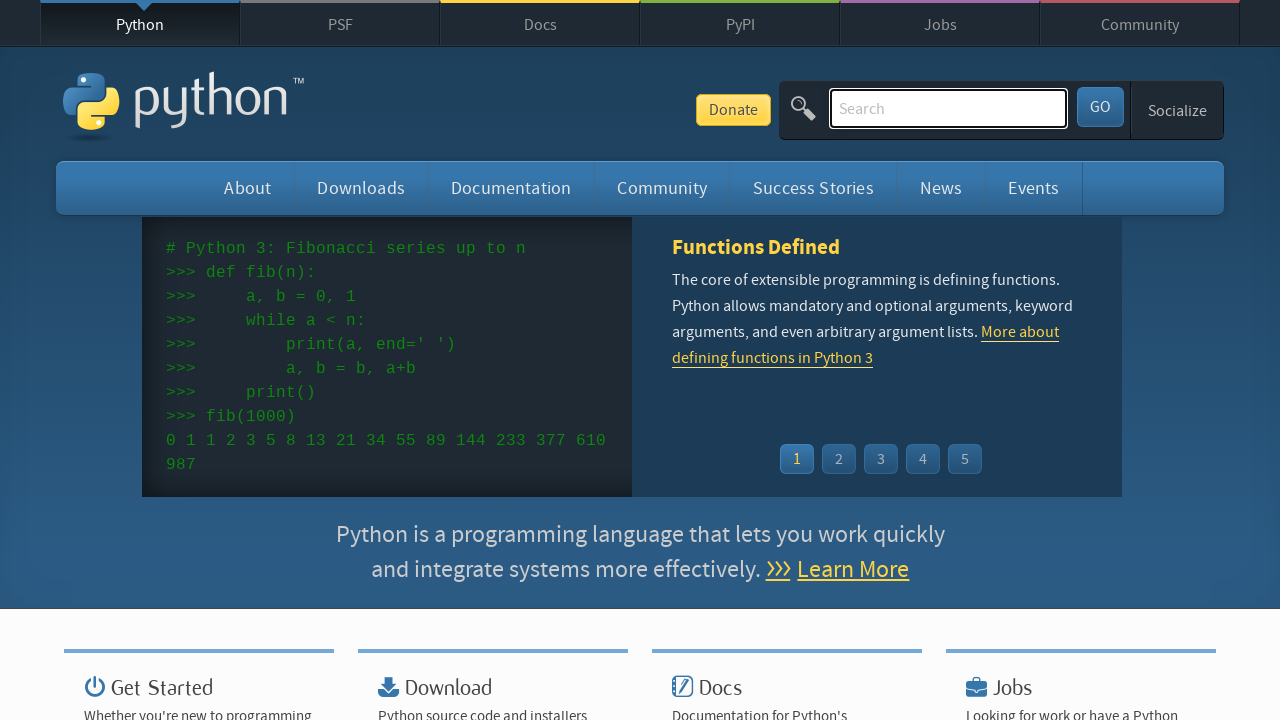

Filled search input with 'pycon' on input[name='q']
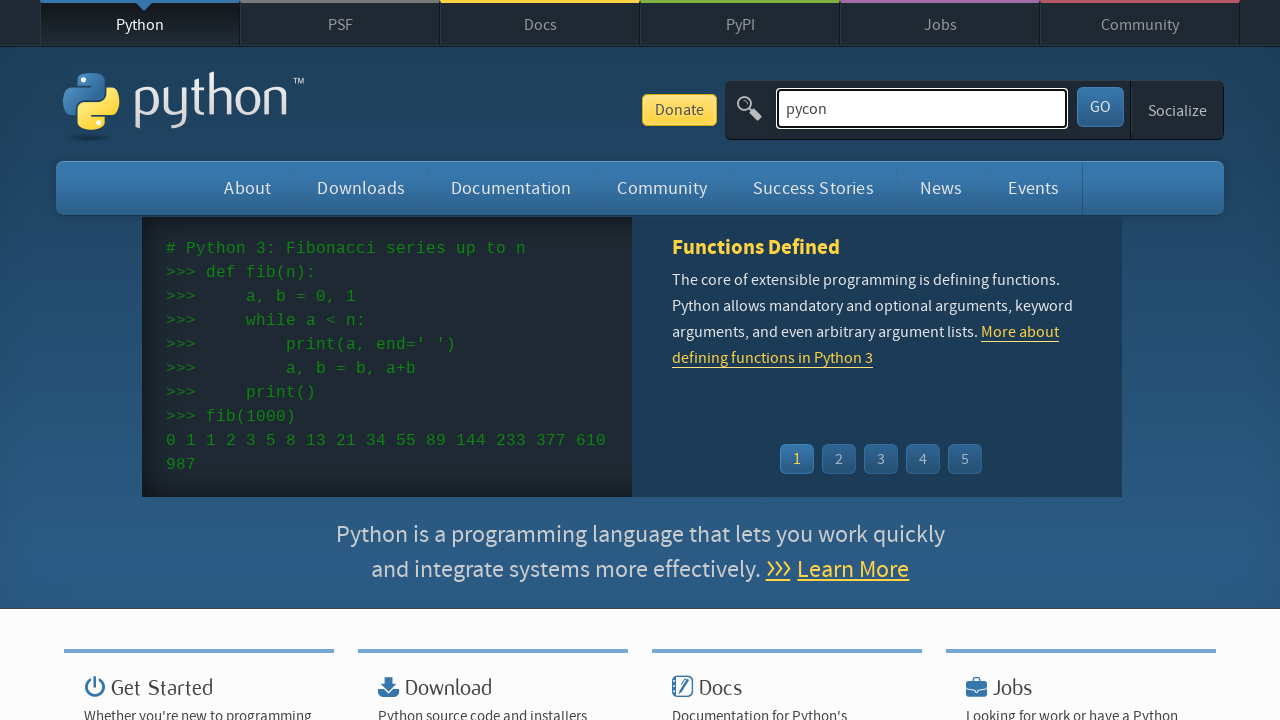

Pressed Enter to submit search for 'pycon' on input[name='q']
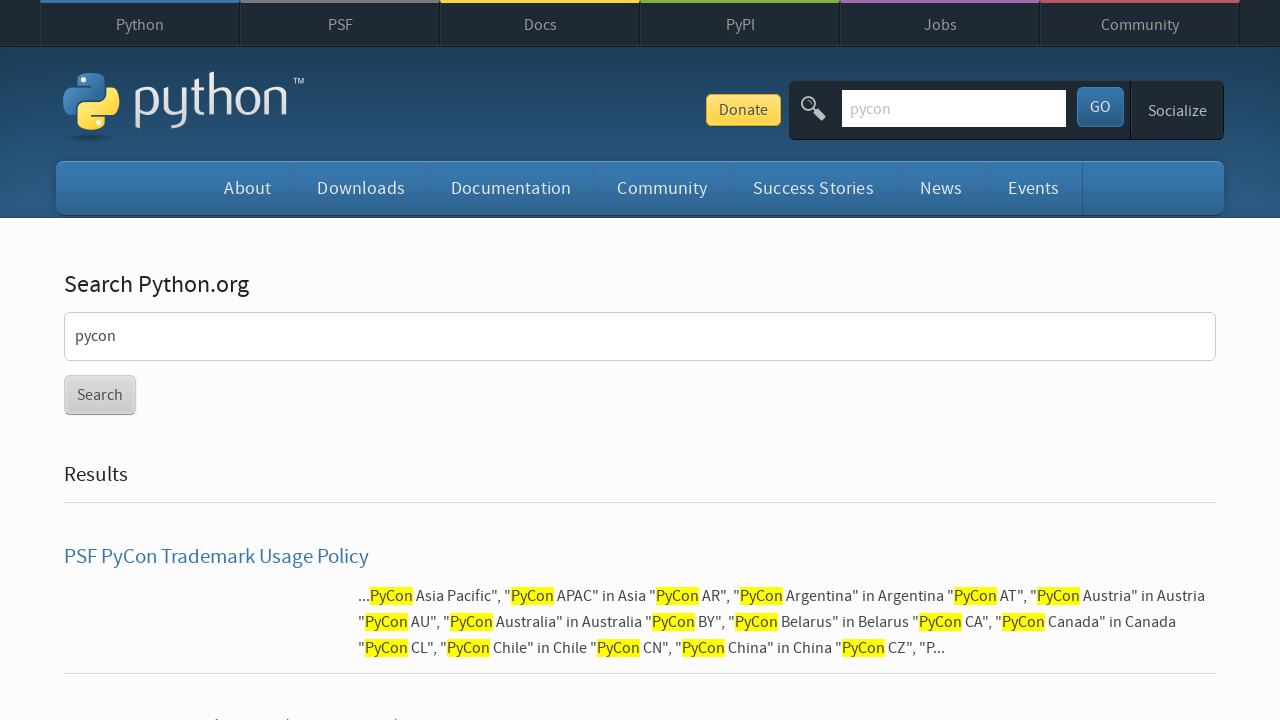

Search results page loaded with networkidle state
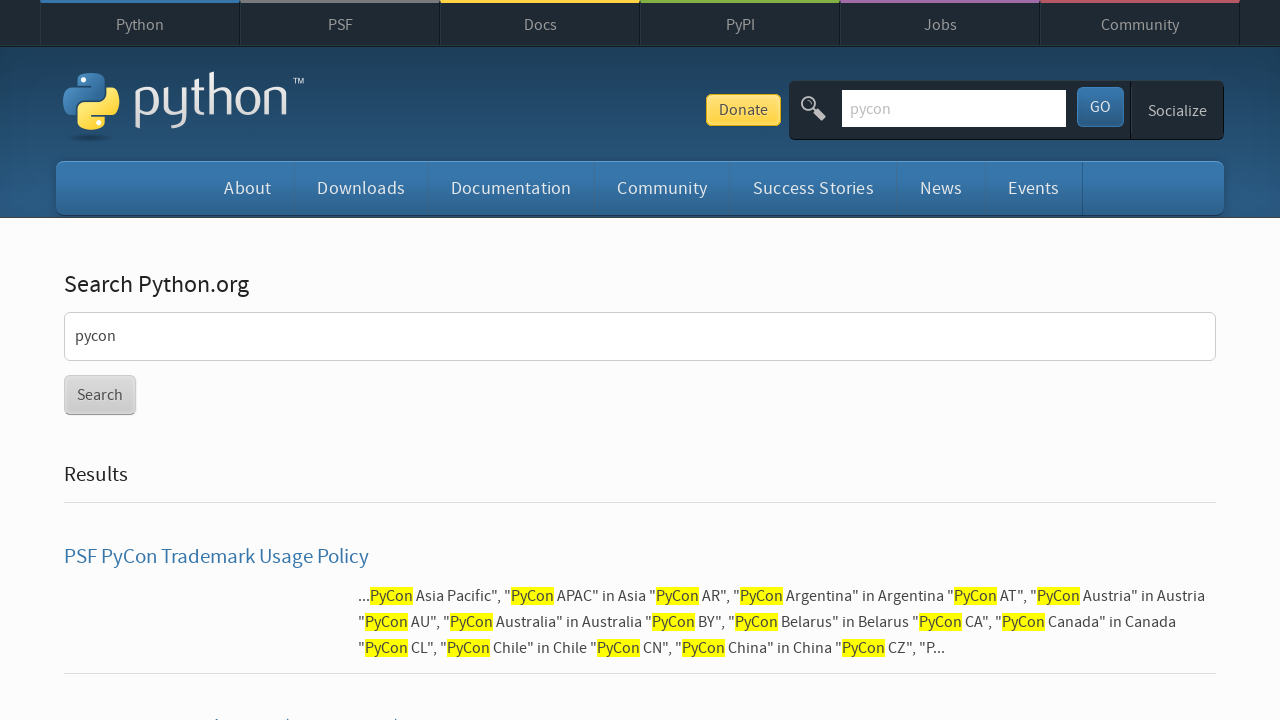

Verified that search results are displayed (no 'No results found' message)
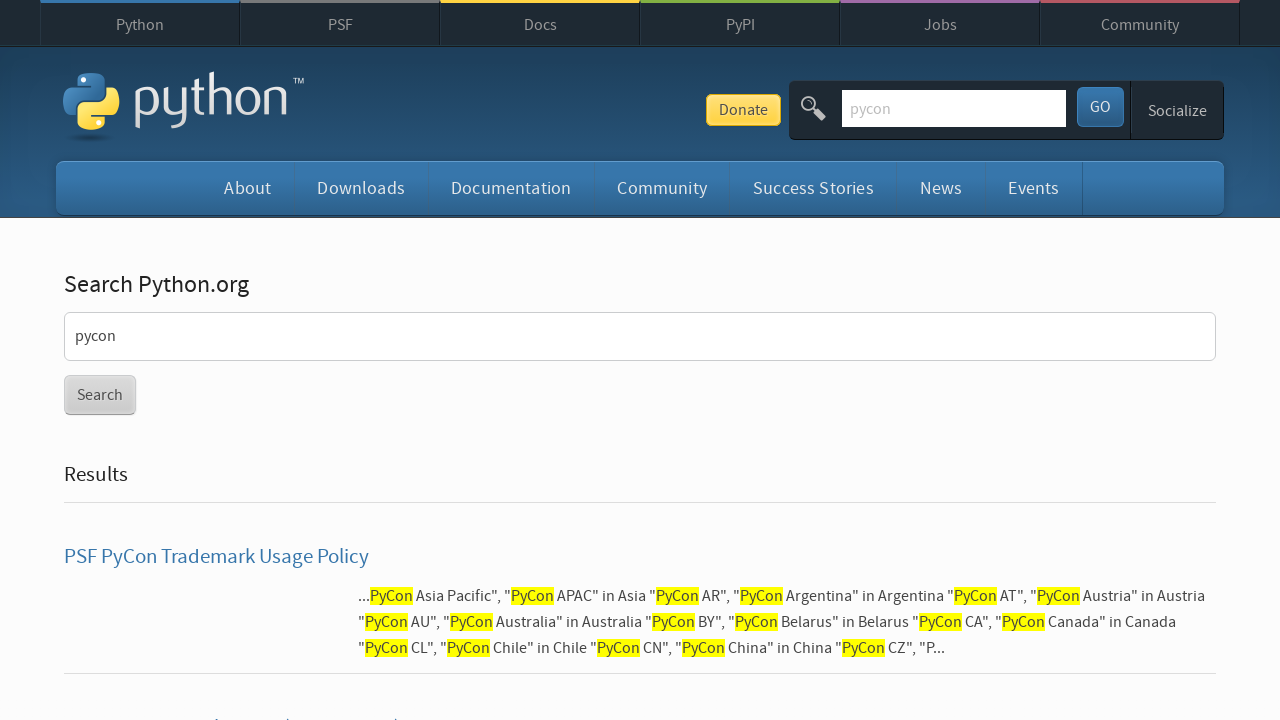

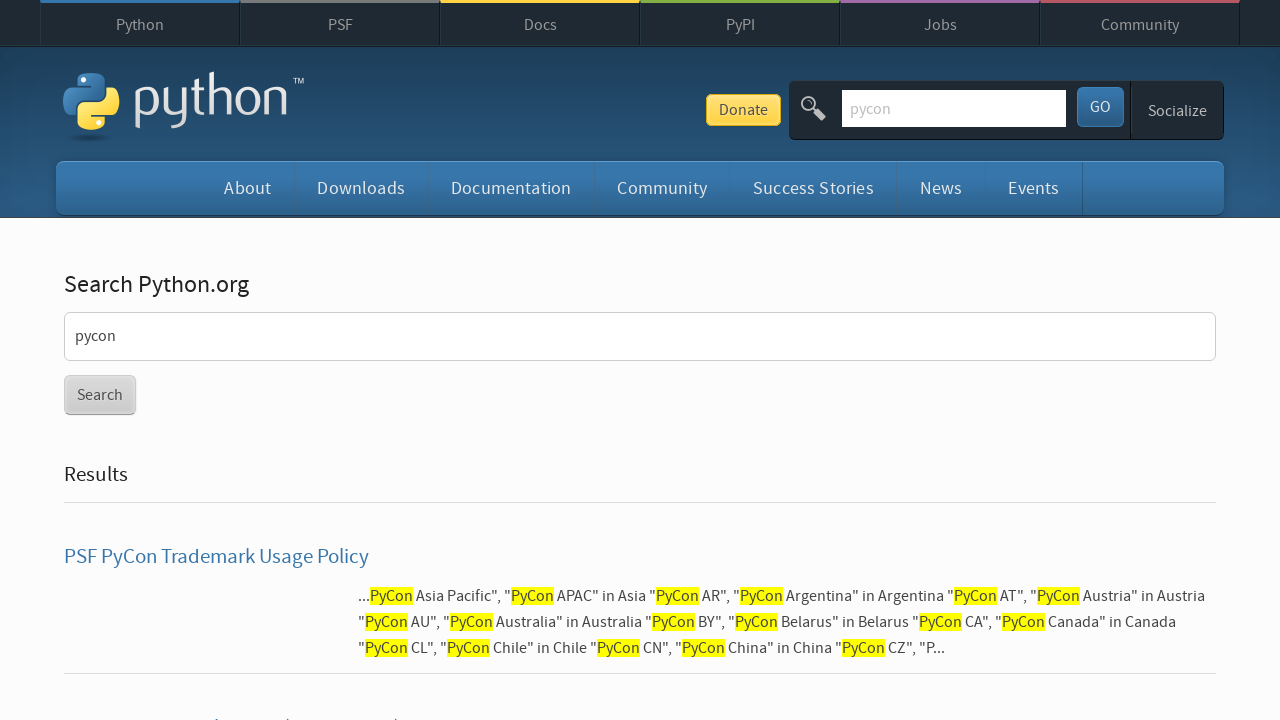